Navigates to the Gravity MVC test application homepage and clicks on the Students link

Starting URL: https://gravitymvctestapplication.azurewebsites.net/

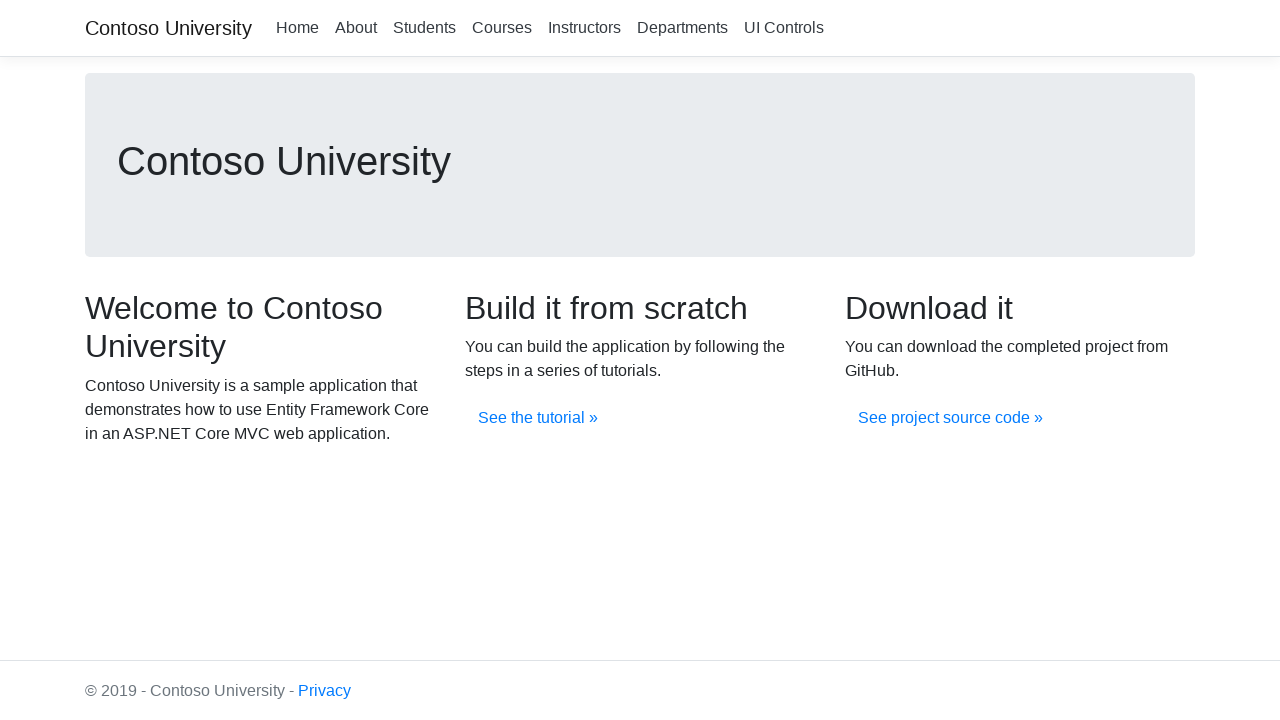

Clicked on the Students link at (424, 28) on xpath=//a[.='Students']
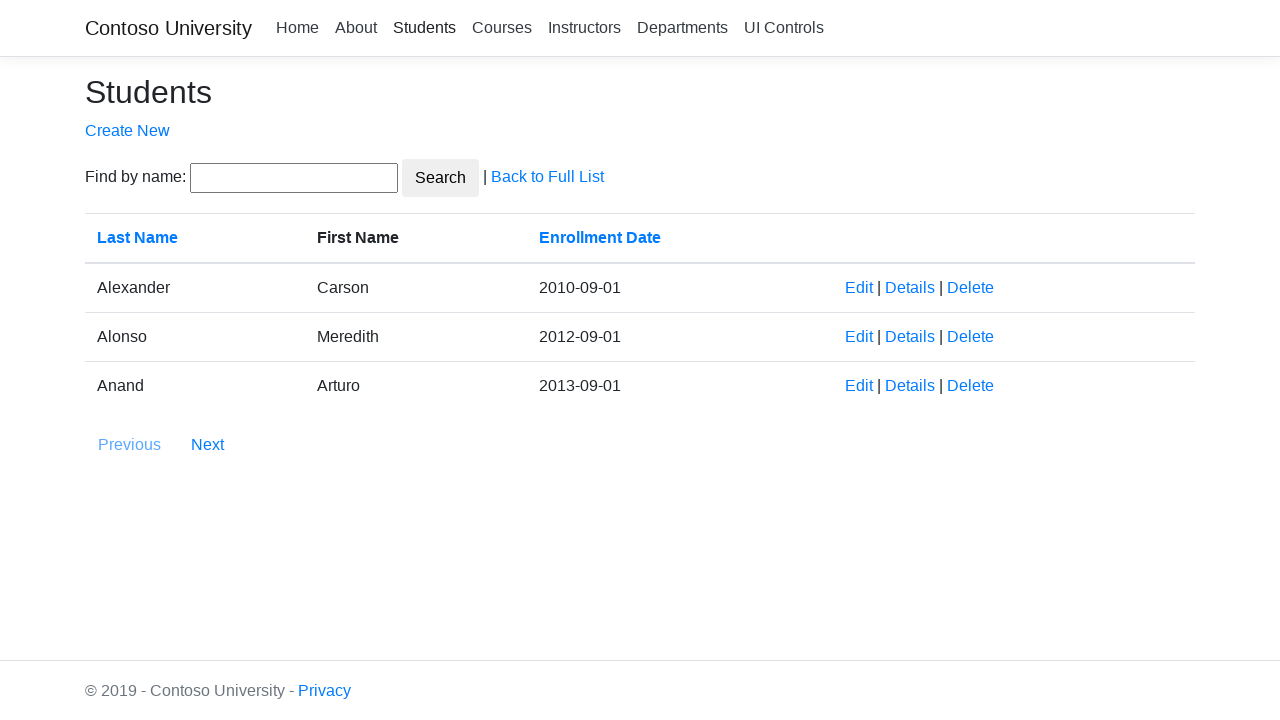

Waited for page navigation to complete (networkidle)
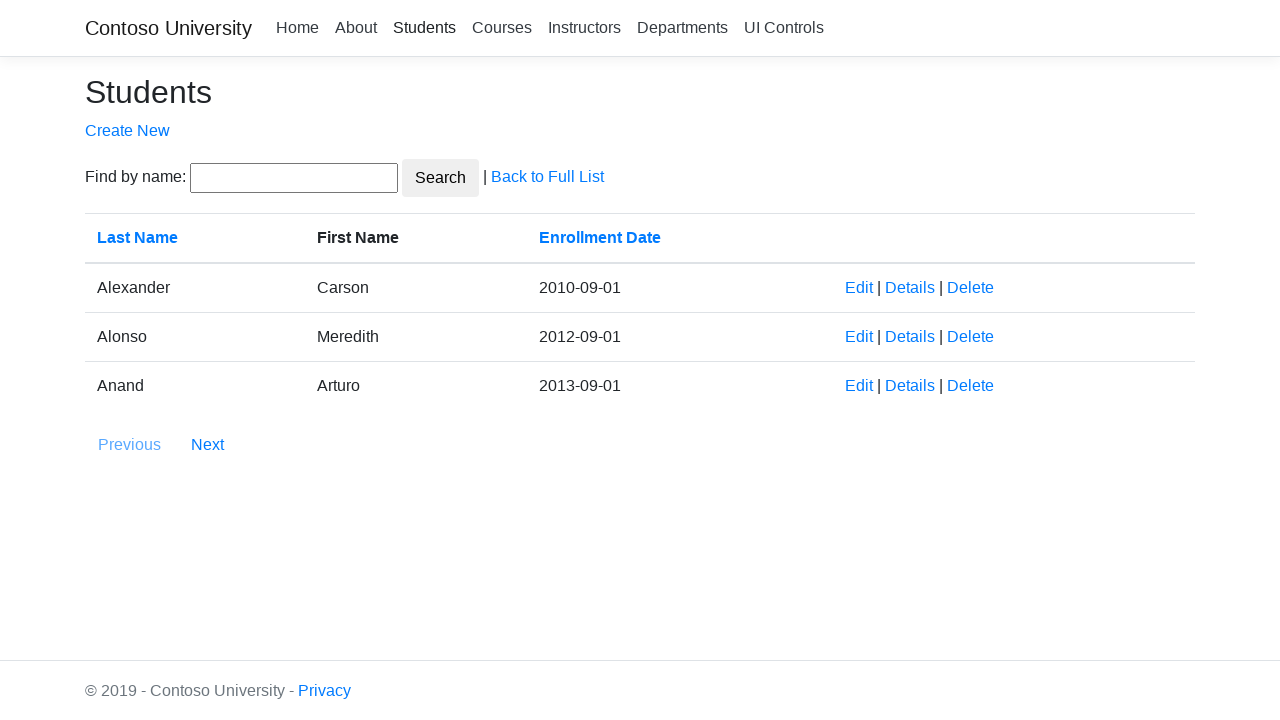

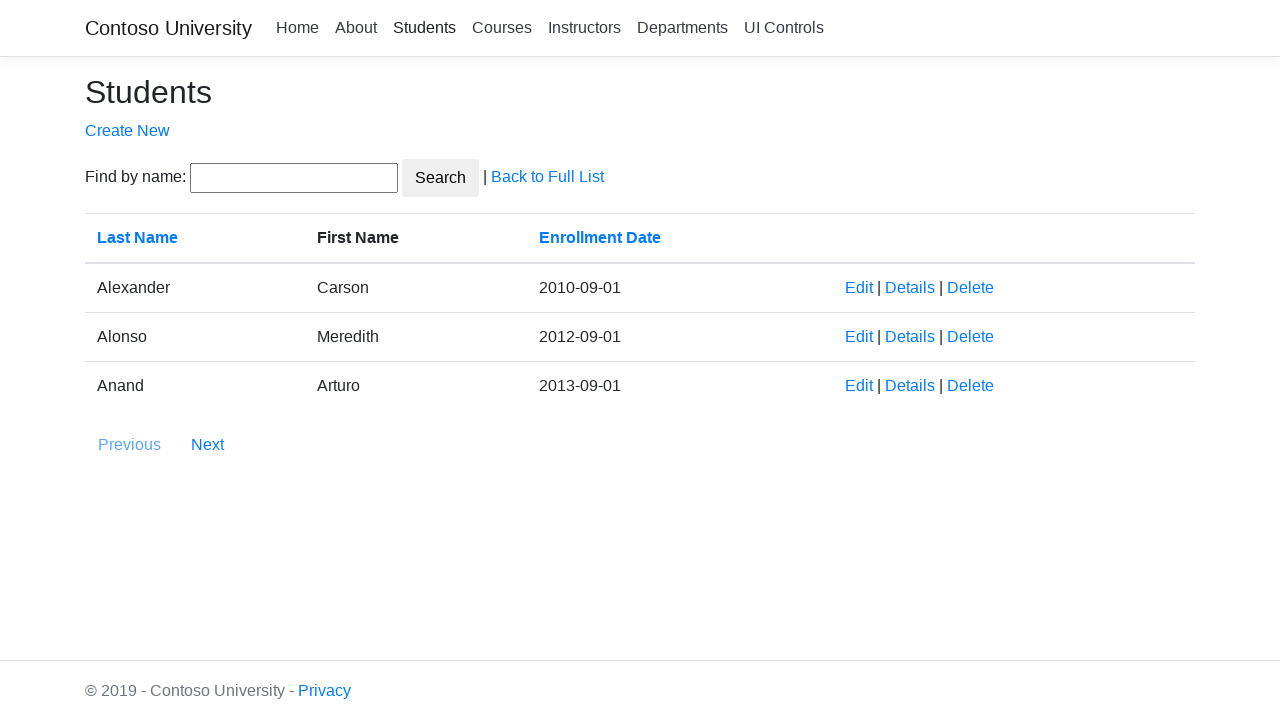